Tests dropdown selection functionality by selecting options using different methods (index, value, visible text) and verifying dropdown properties

Starting URL: https://the-internet.herokuapp.com/dropdown

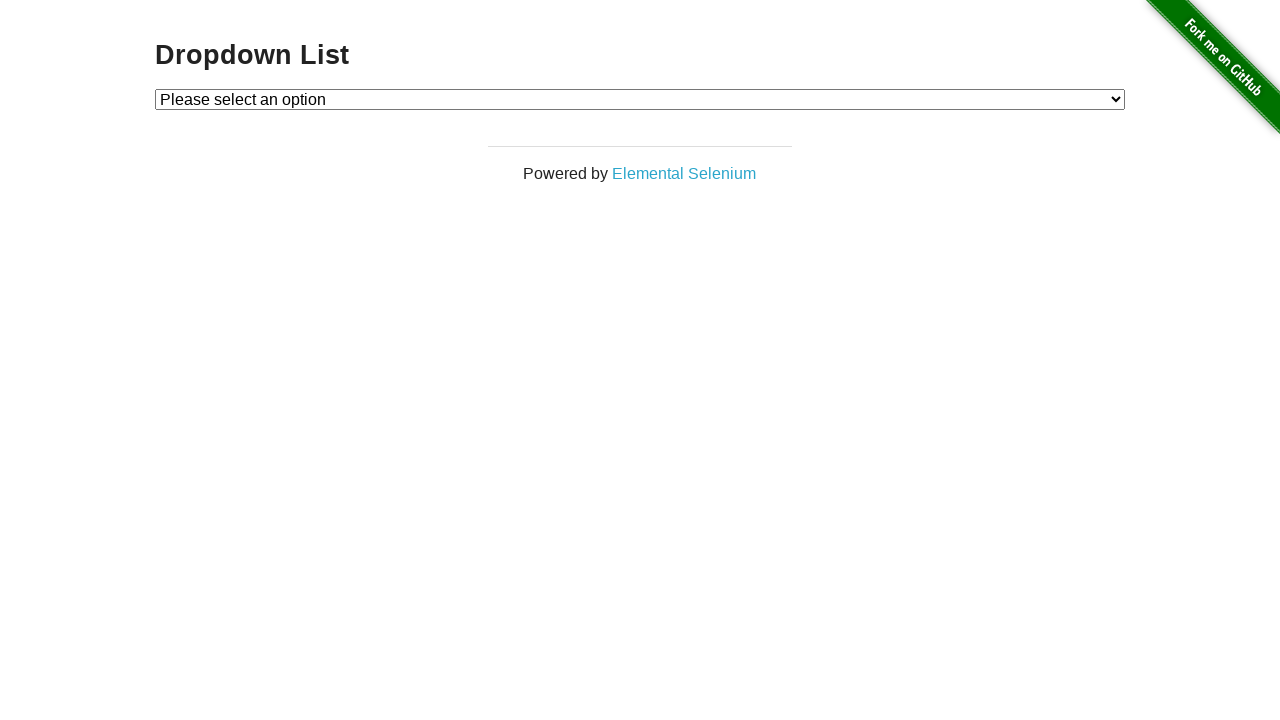

Located dropdown element with id 'dropdown'
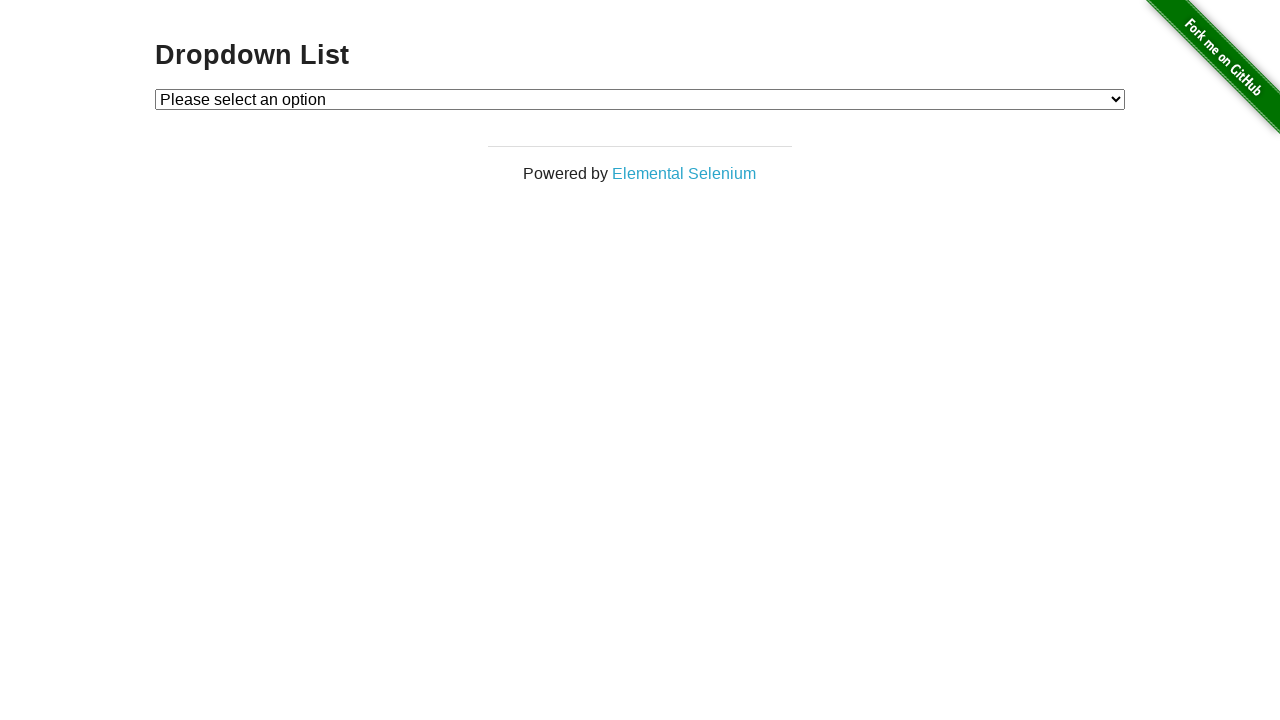

Selected Option 1 from dropdown by index 1 on select#dropdown
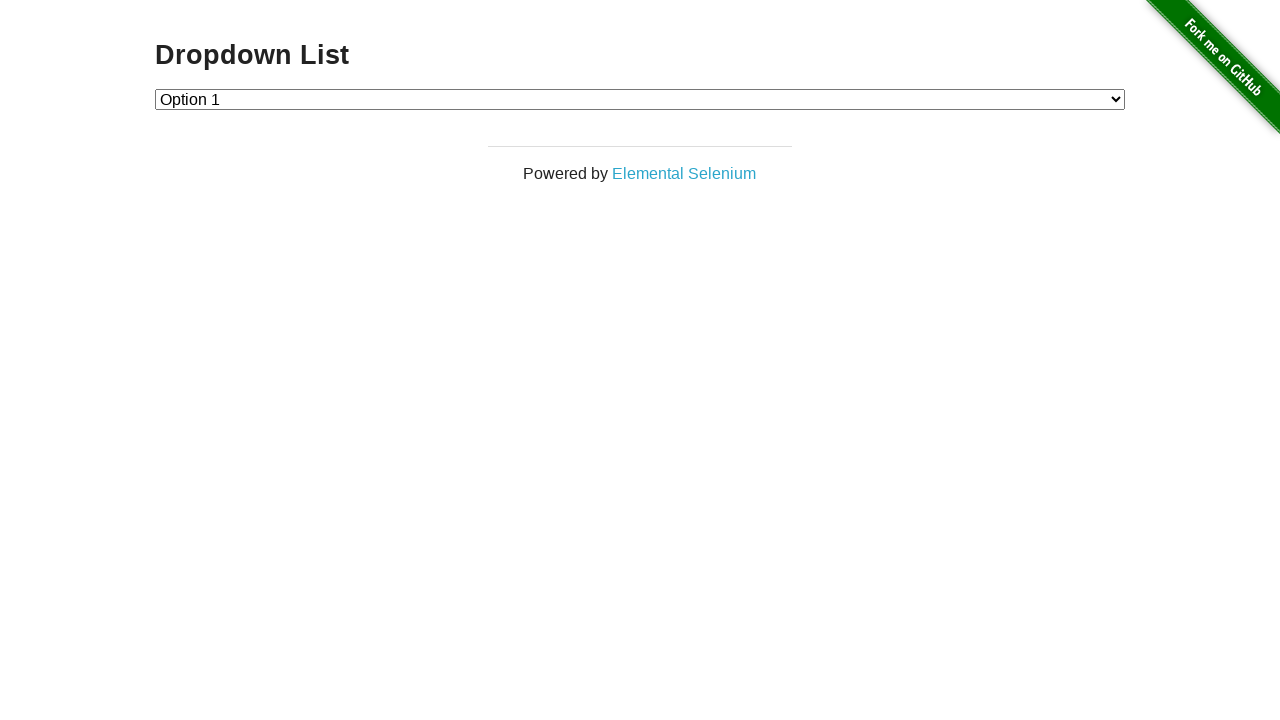

Selected option with value '1' from dropdown on select#dropdown
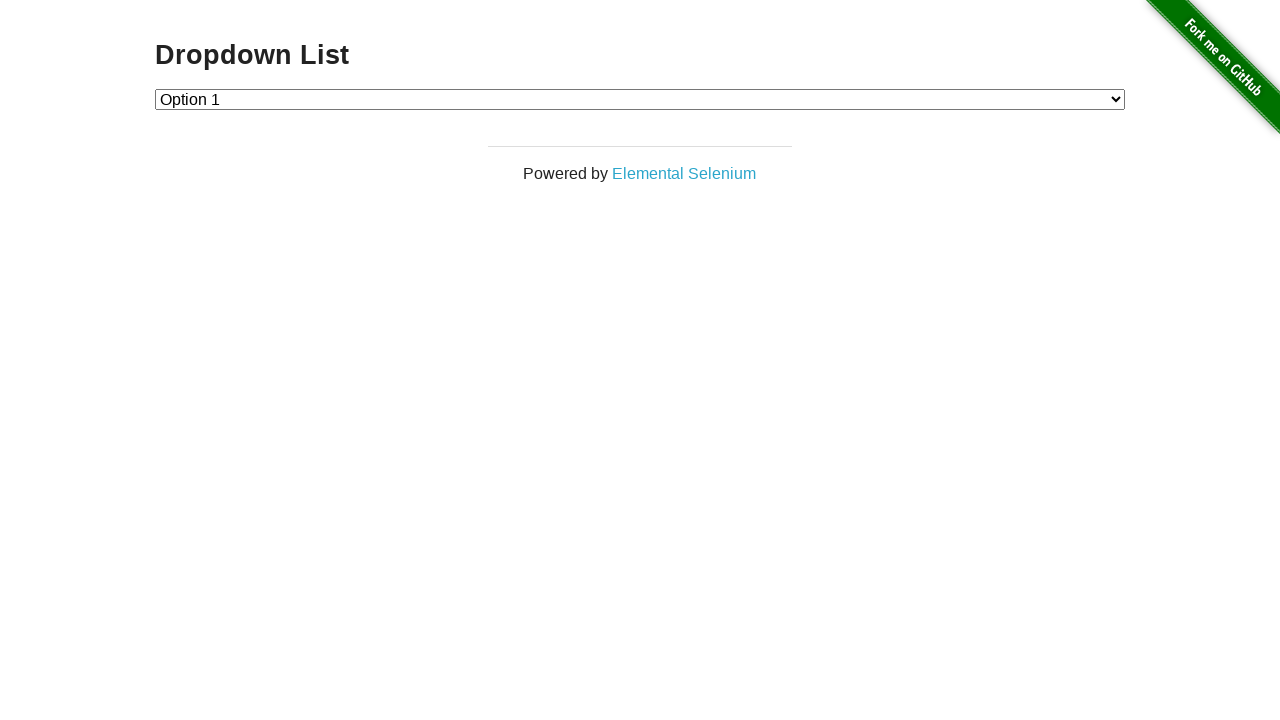

Selected option with value '2' from dropdown on select#dropdown
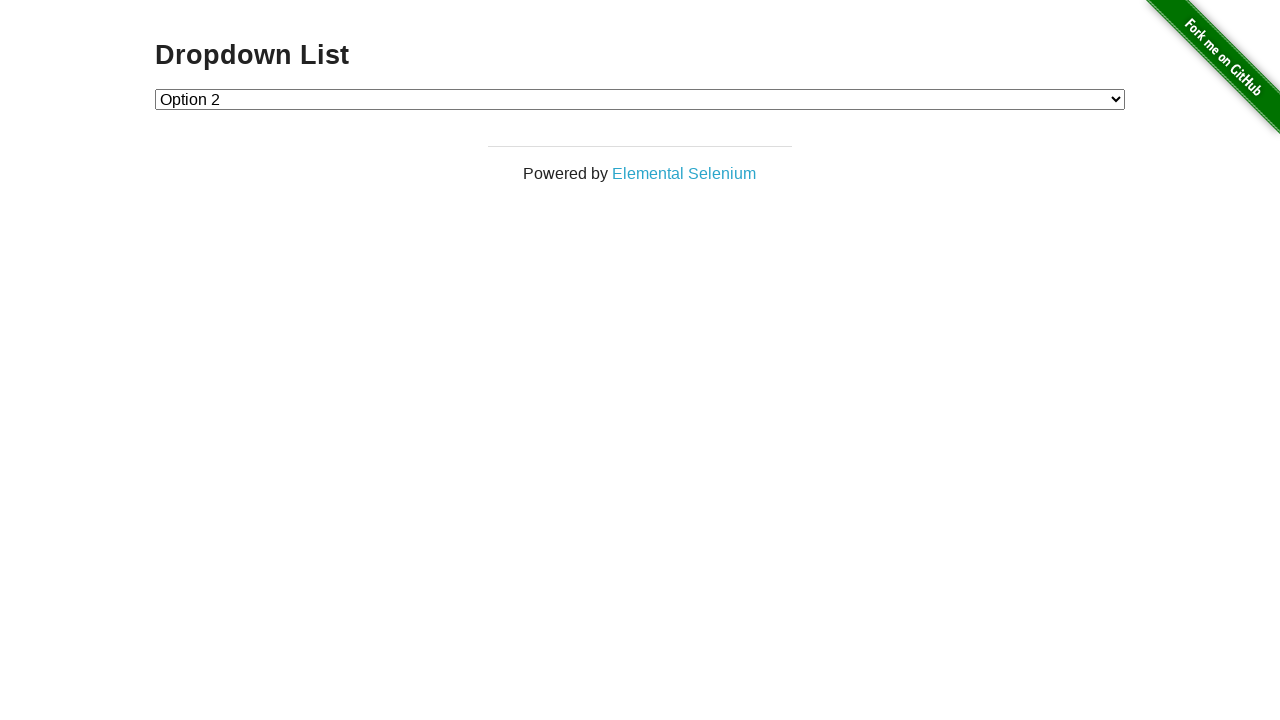

Selected option with visible text 'Option 1' from dropdown on select#dropdown
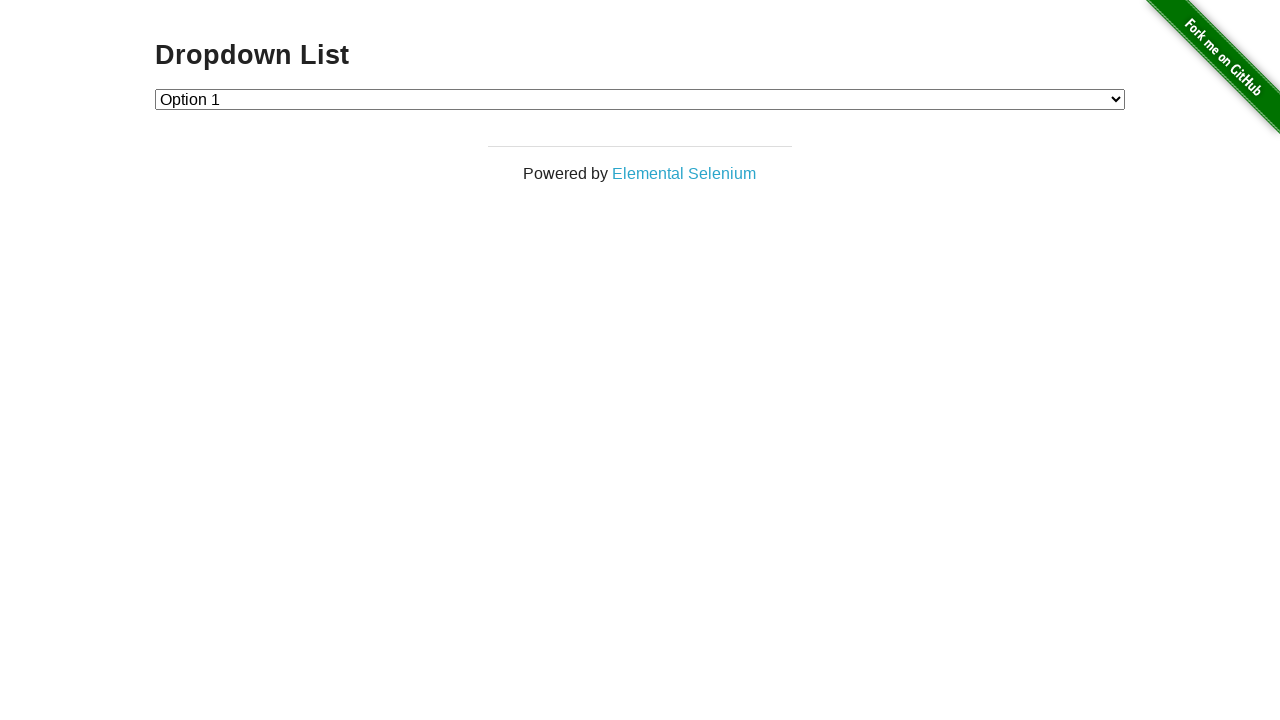

Retrieved all options from dropdown
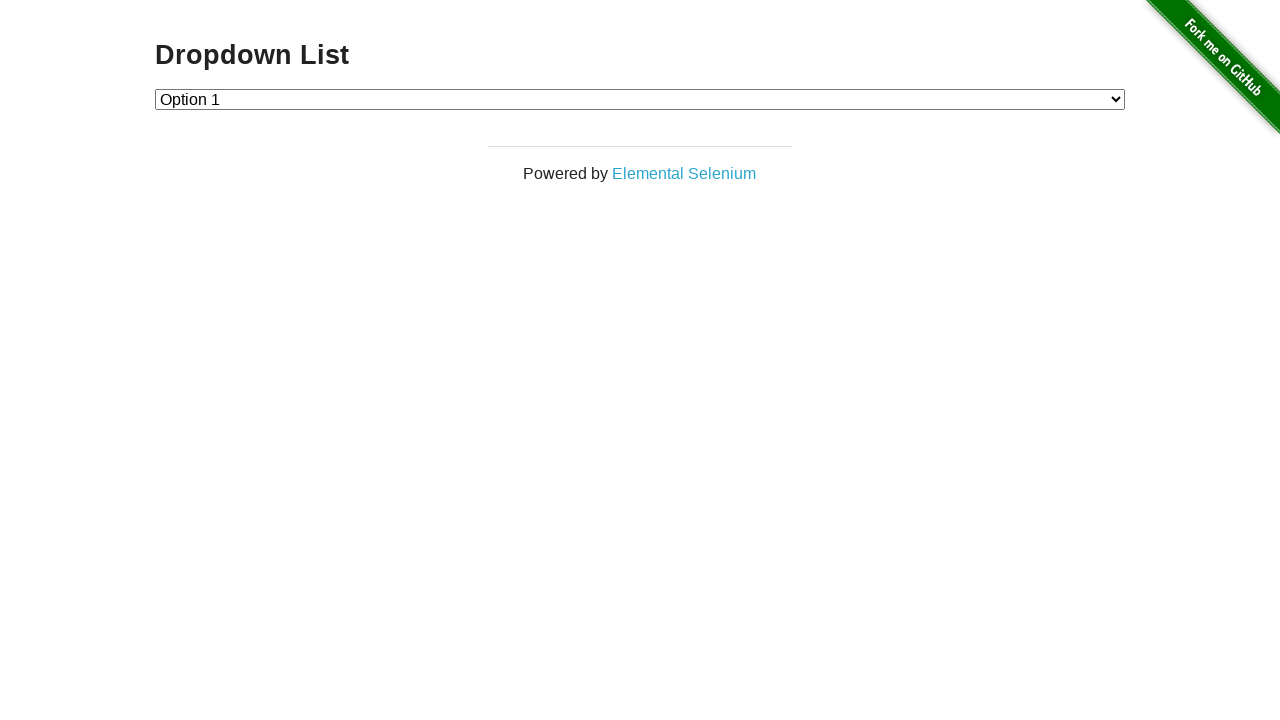

Verified that dropdown contains exactly 3 options
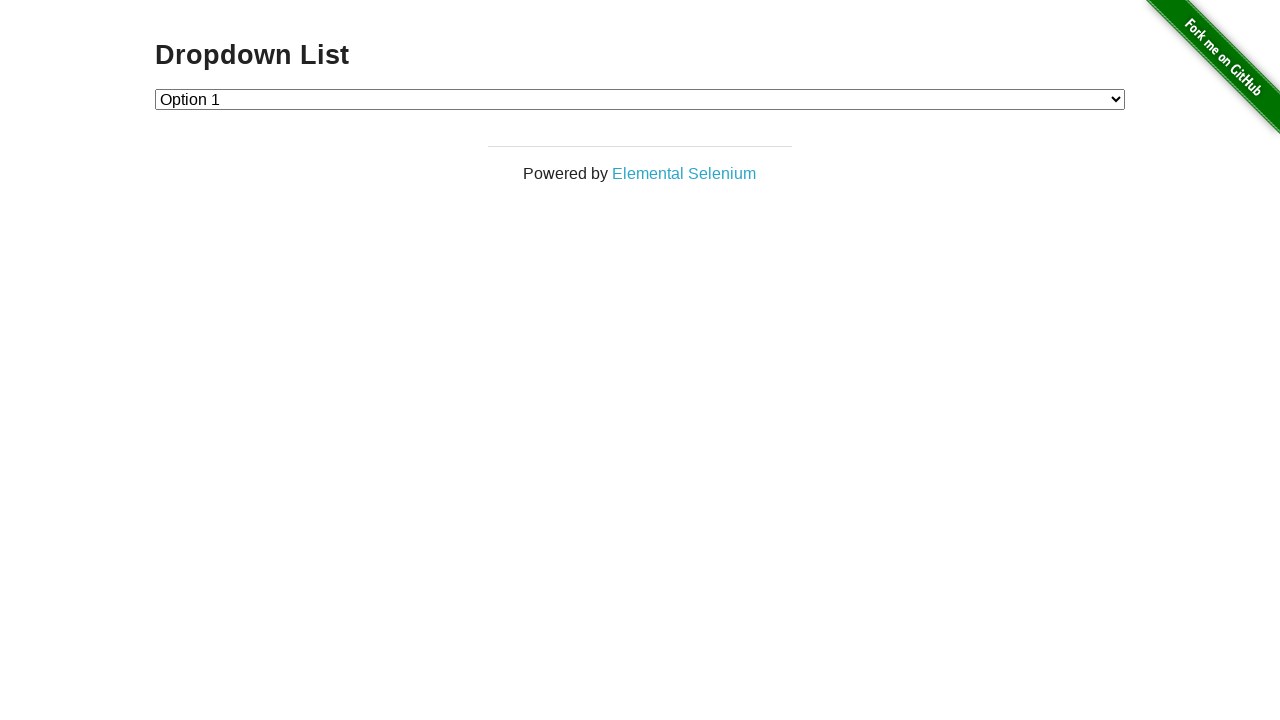

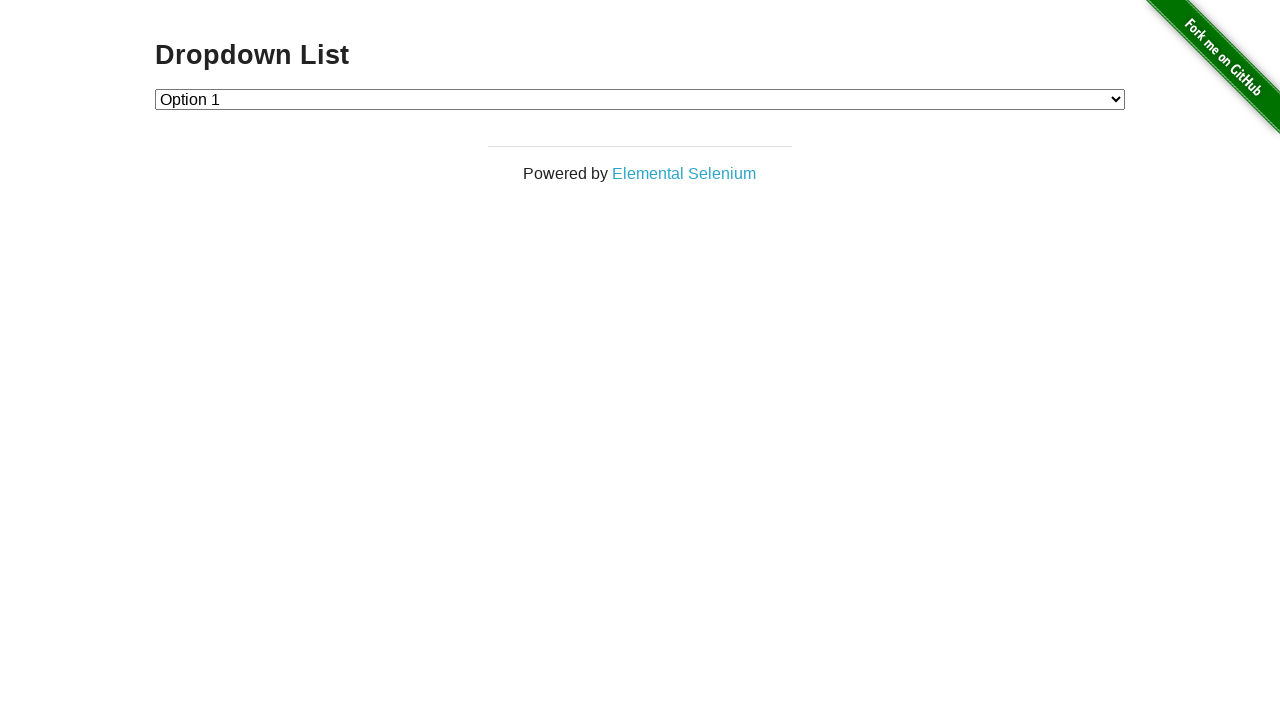